Tests the search functionality on an e-commerce practice site by typing a search query and verifying that the correct number of visible products are displayed

Starting URL: https://rahulshettyacademy.com/seleniumPractise/#/

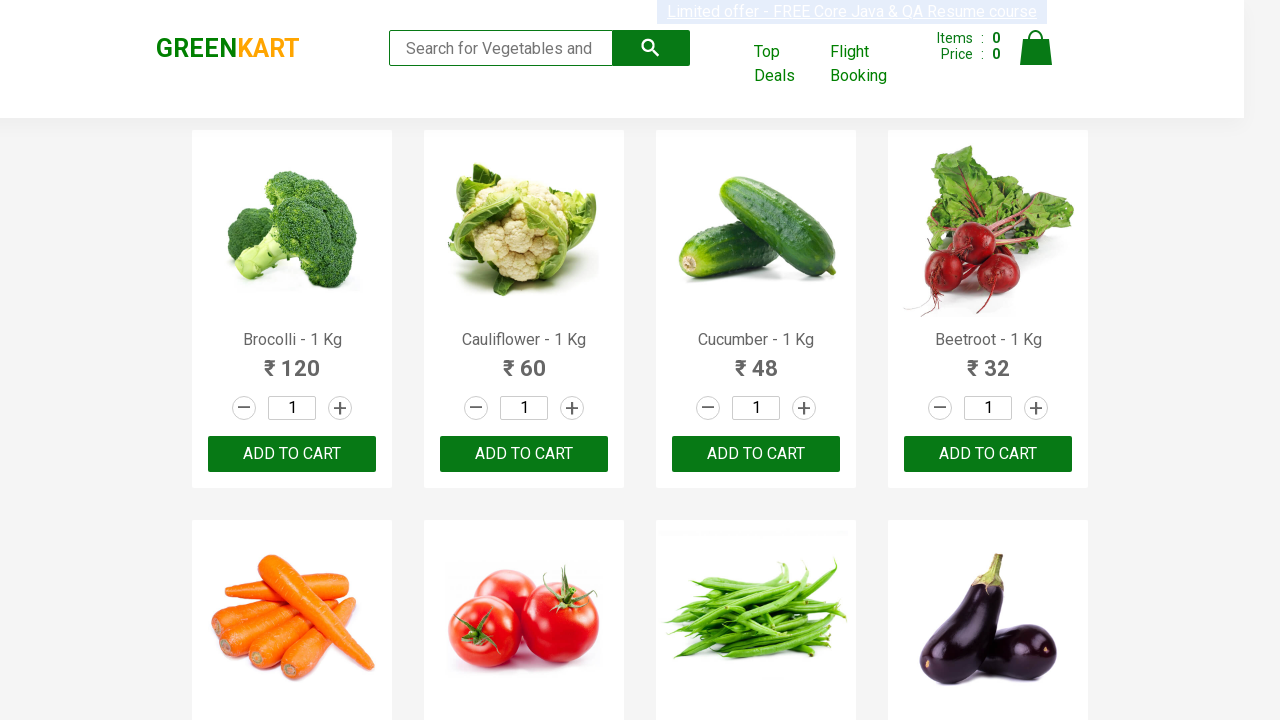

Typed 'ca' in search field on .search-keyword
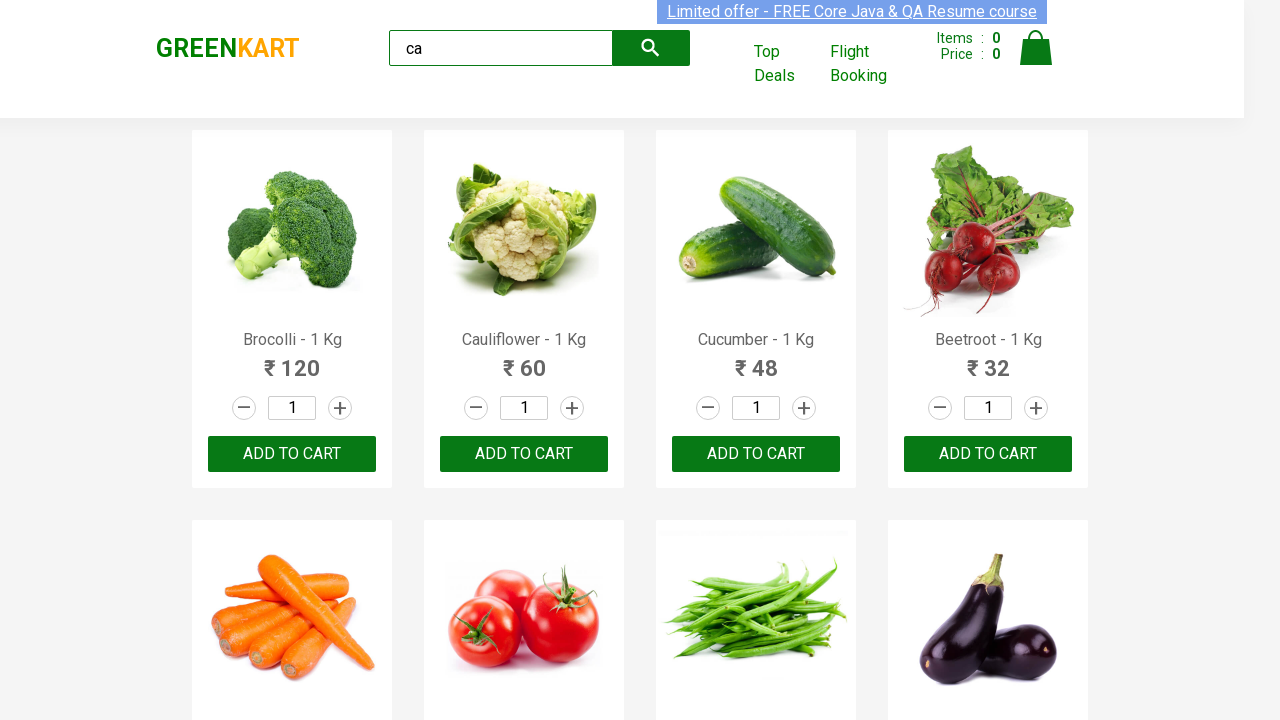

Waited 2 seconds for search results to filter
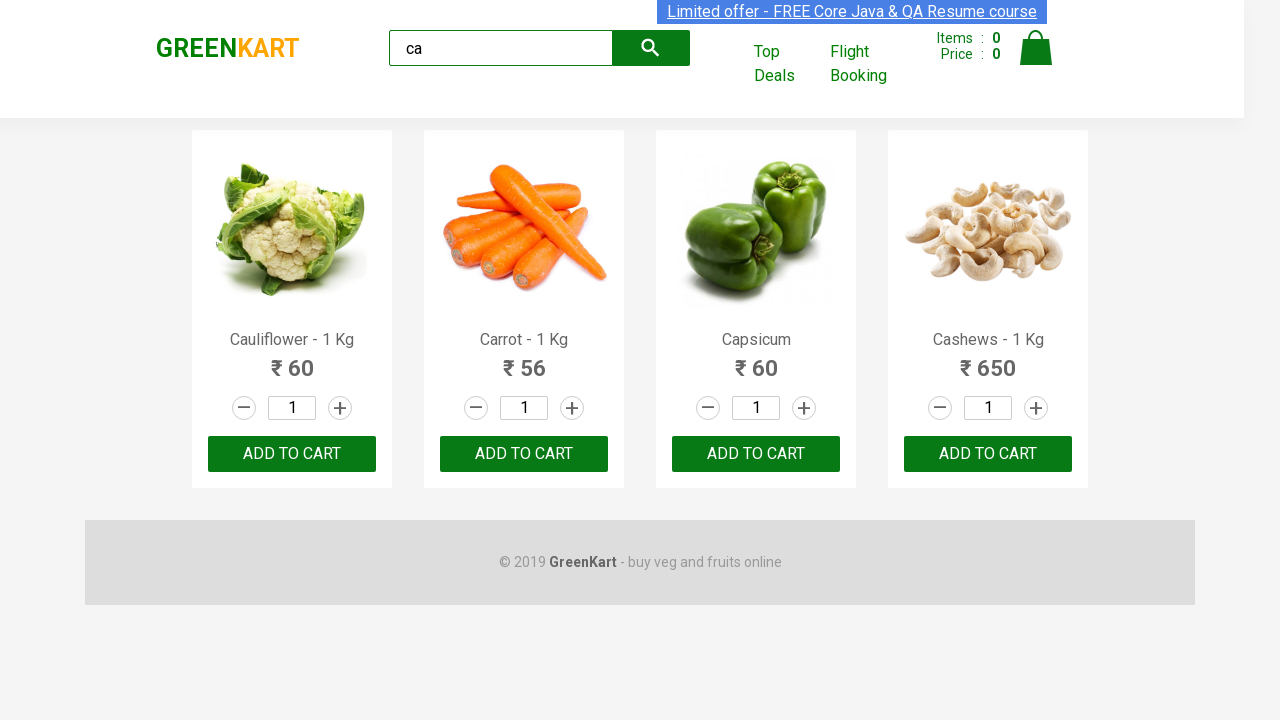

Retrieved visible products from search results
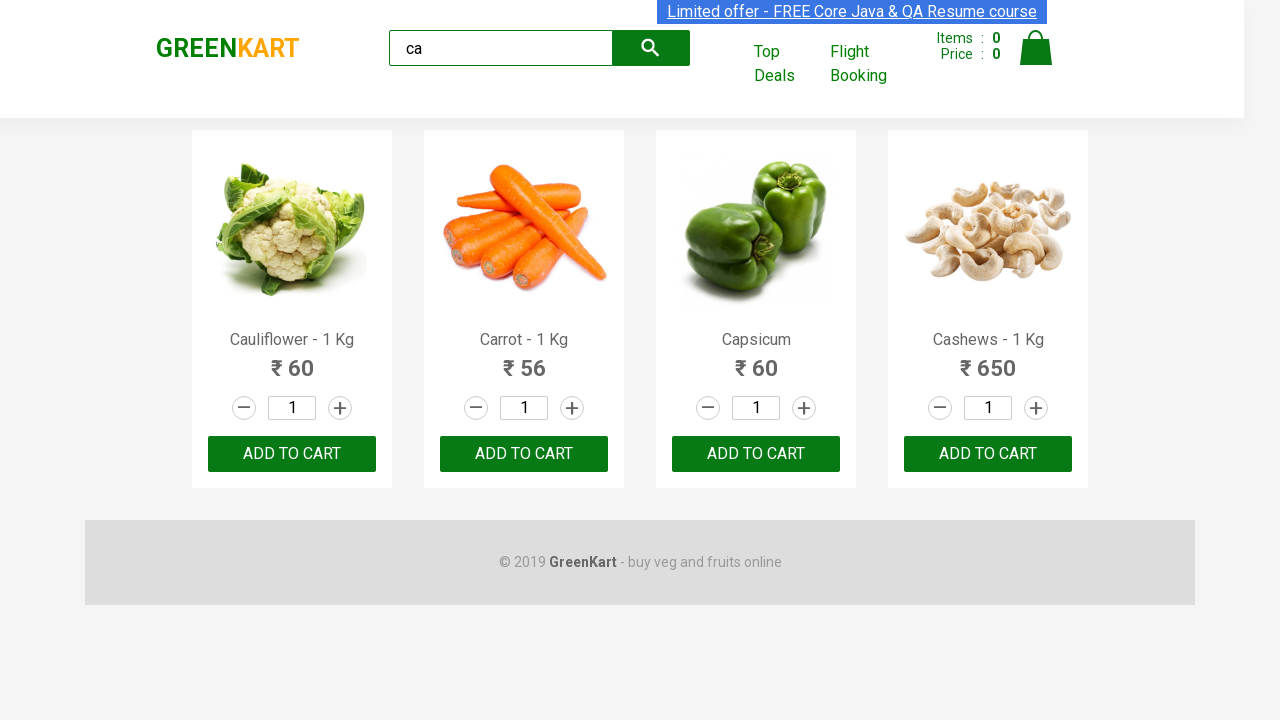

Verified that 4 visible products are displayed
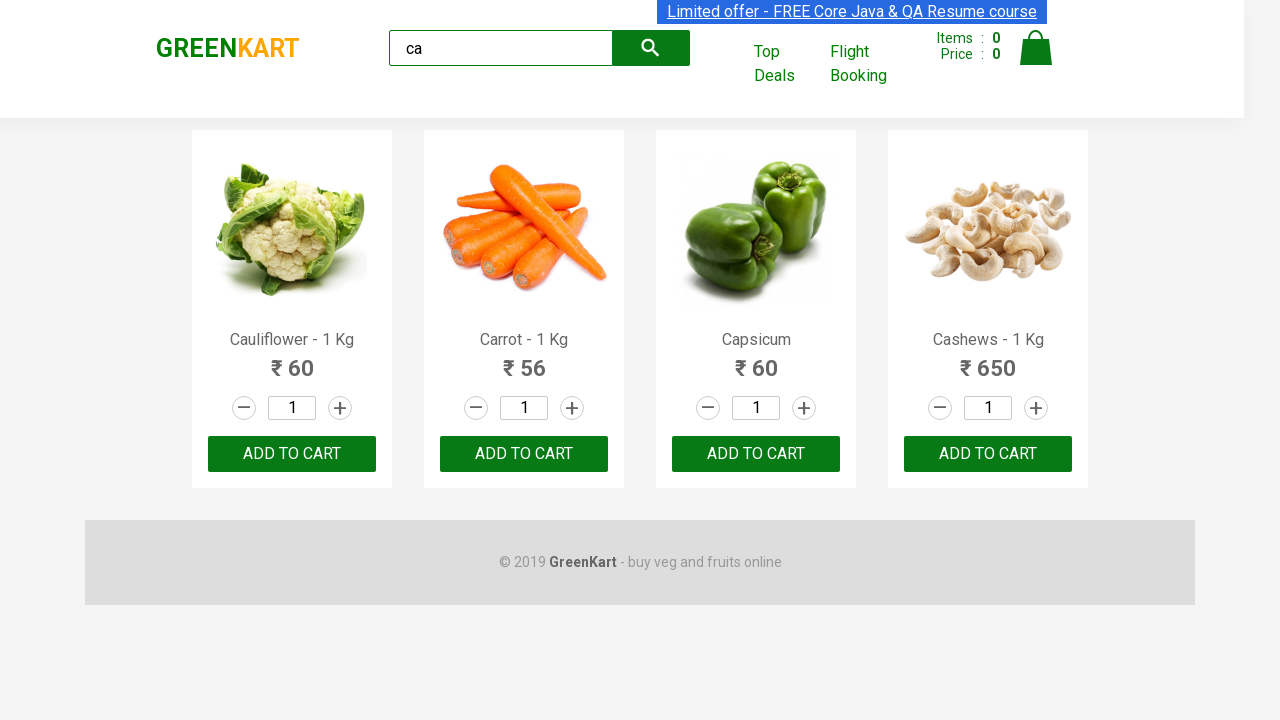

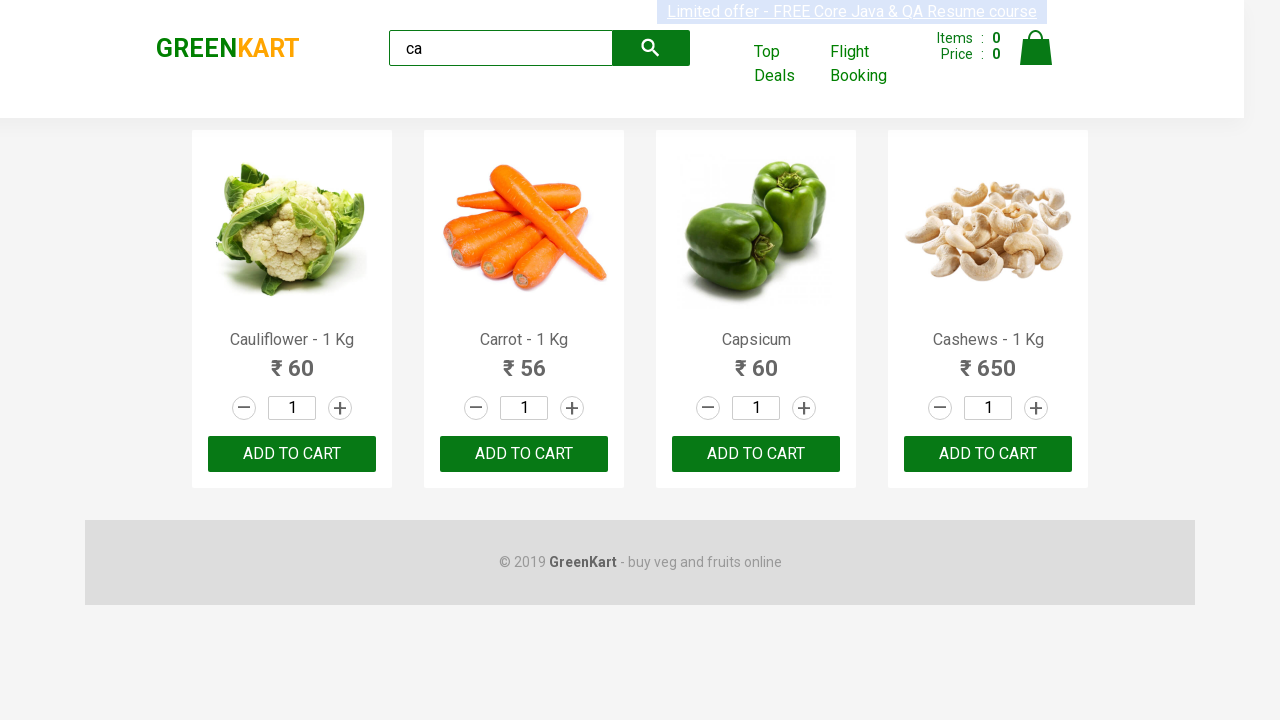